Tests navigation to the Team page by clicking on the Team link in the top navigation bar.

Starting URL: https://automationplayground.com/front-office/

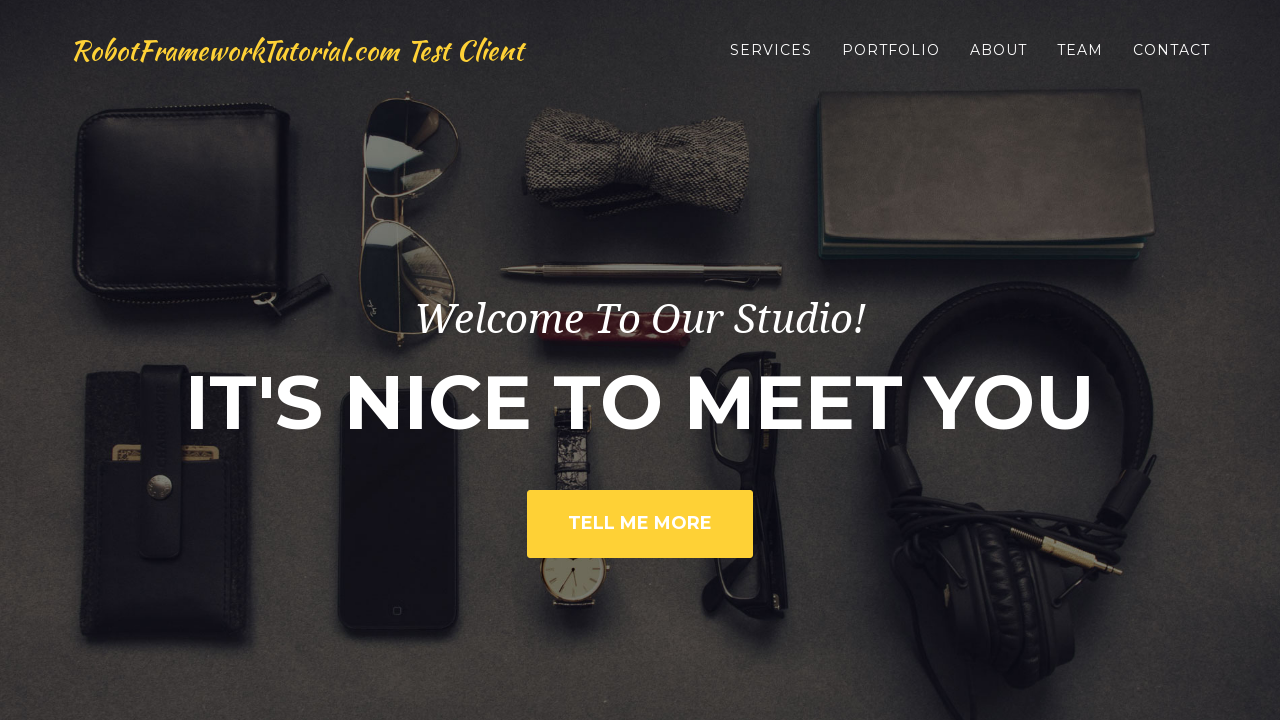

Navigated to https://automationplayground.com/front-office/
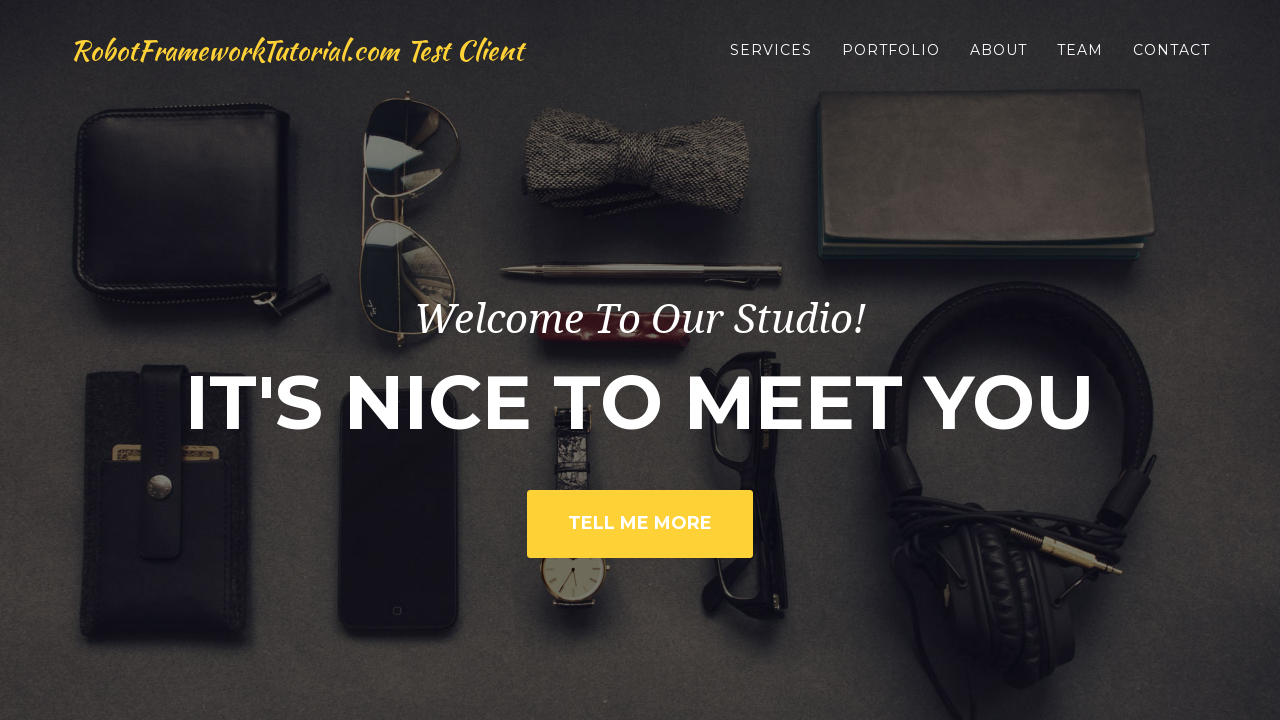

Clicked on the Team link in the top navigation bar at (1080, 50) on xpath=//*[@id="bs-example-navbar-collapse-1"]/ul/li[5]/a
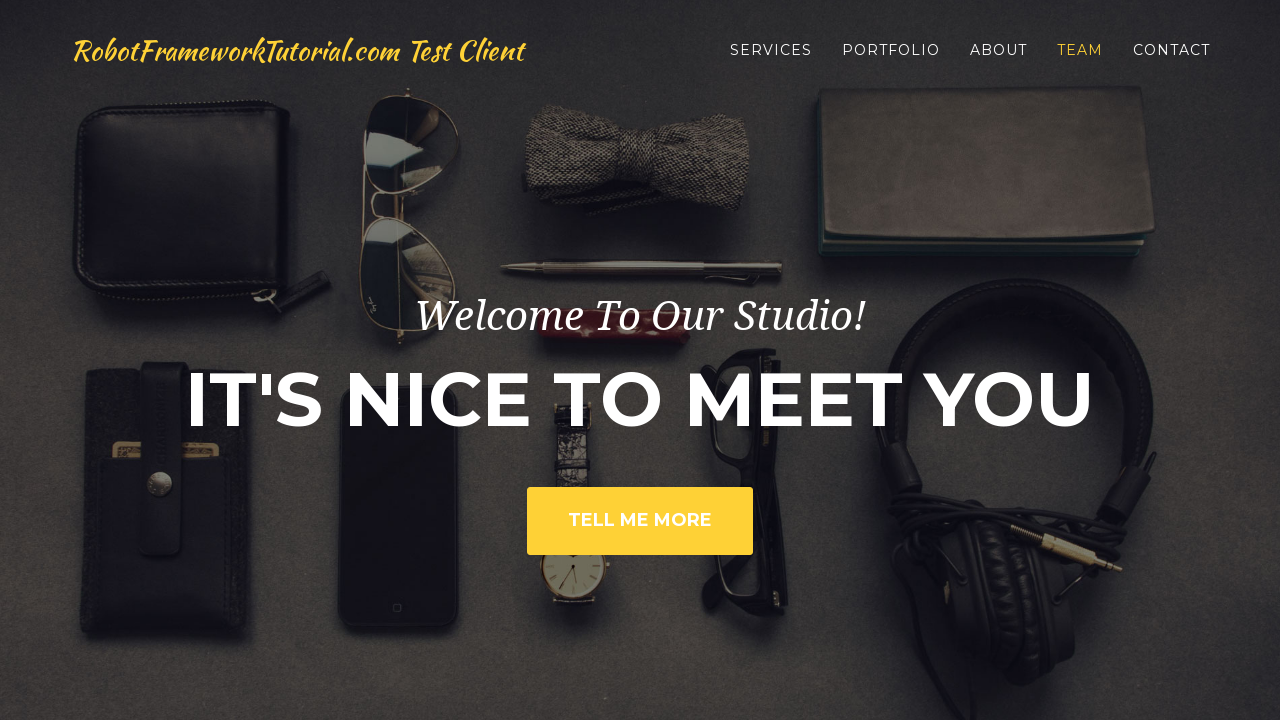

Team page loaded successfully
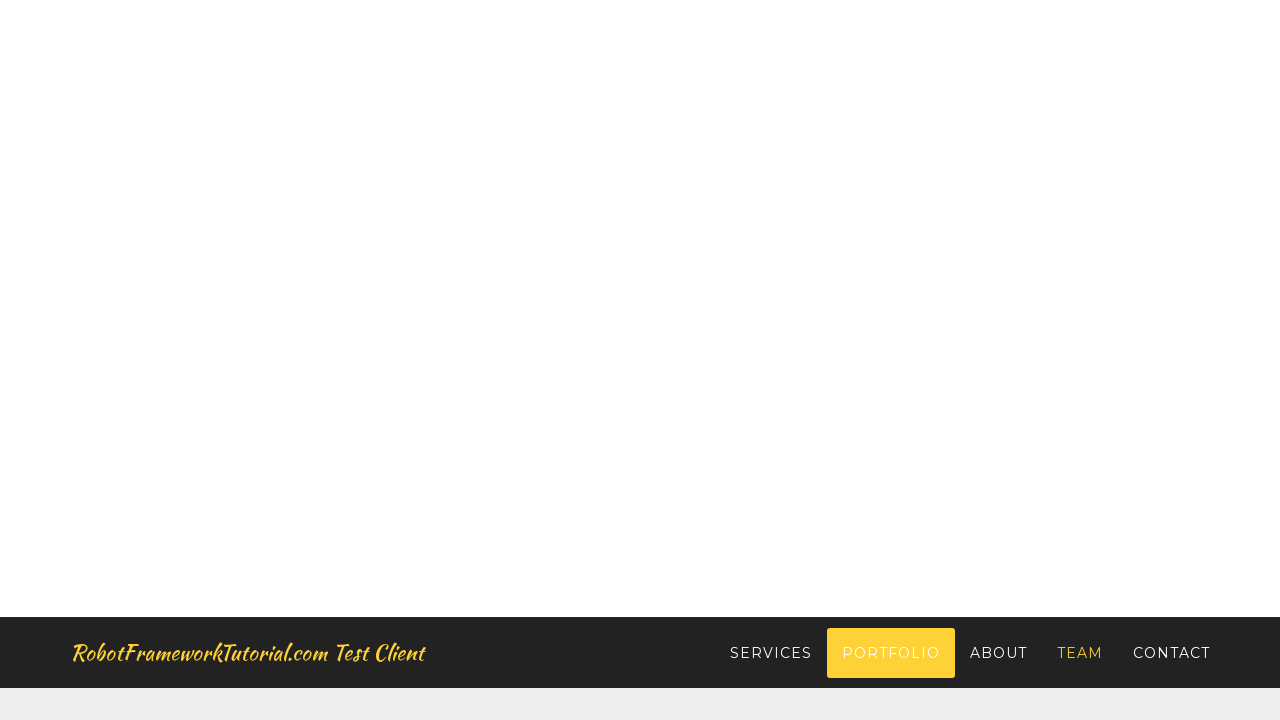

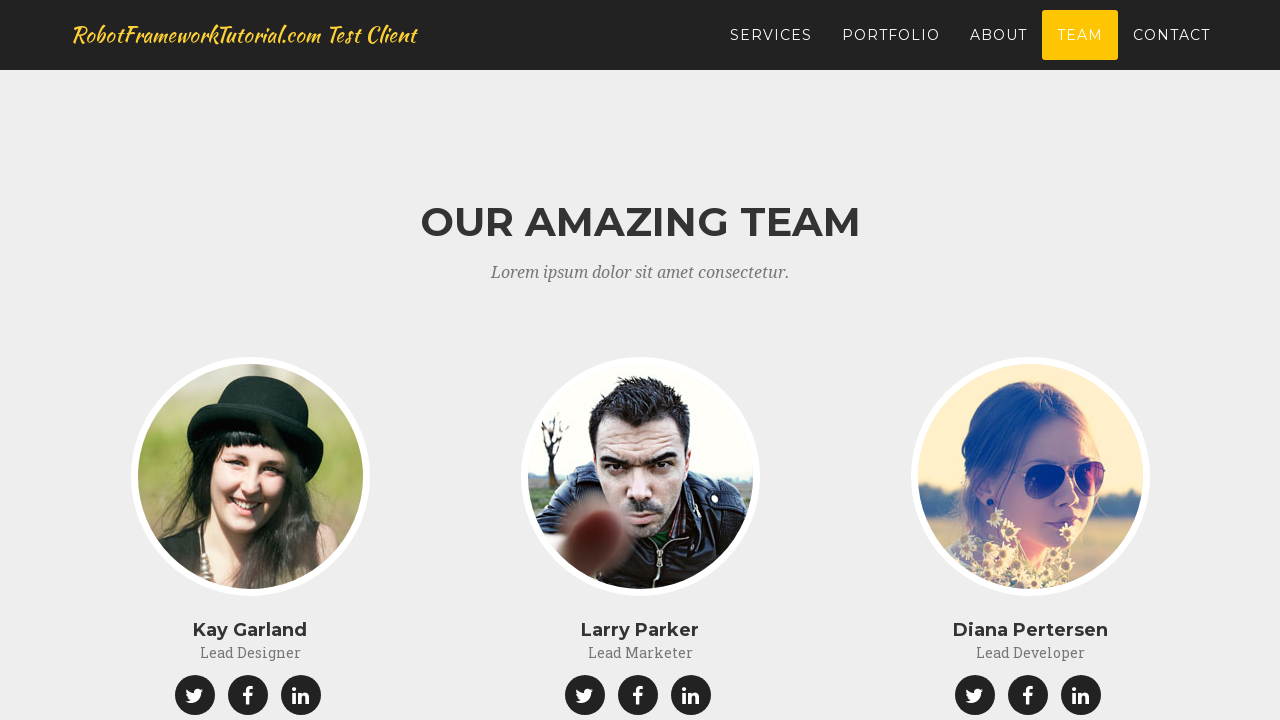